Verifies that the OrangeHRM login page logo/branding element is present

Starting URL: https://opensource-demo.orangehrmlive.com/web/index.php/auth/login

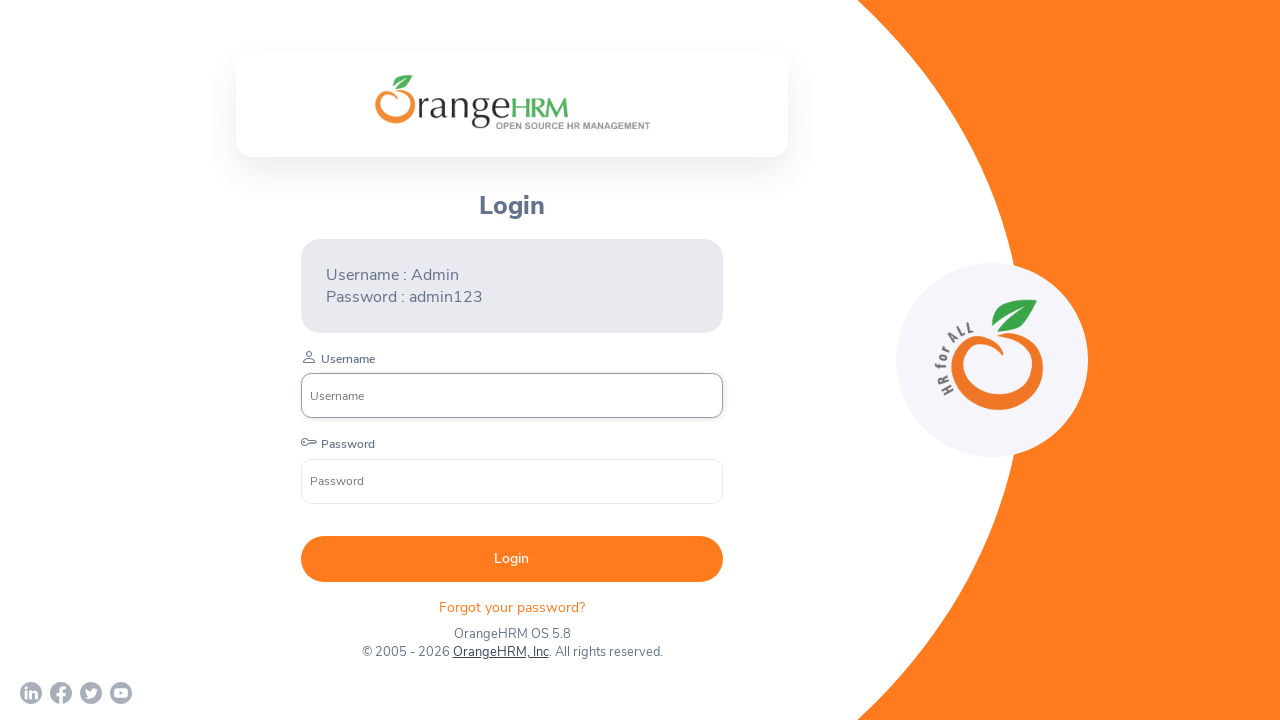

Waited for OrangeHRM login page branding element to load
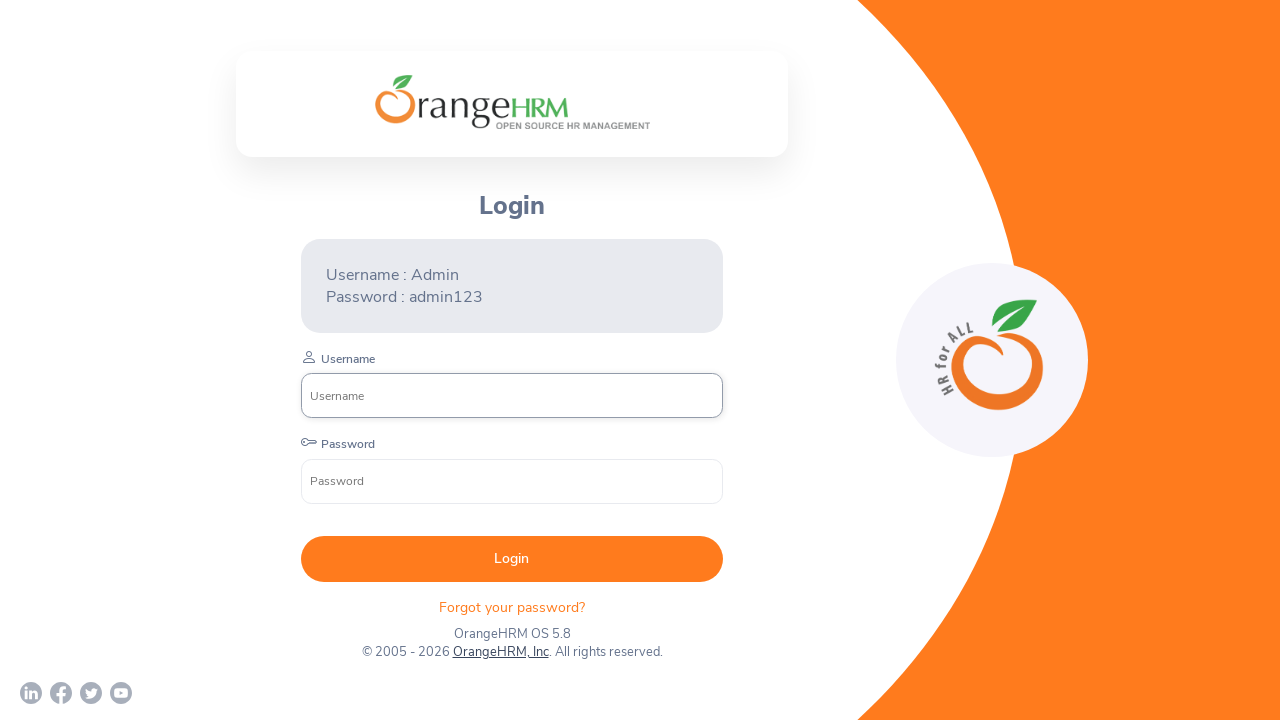

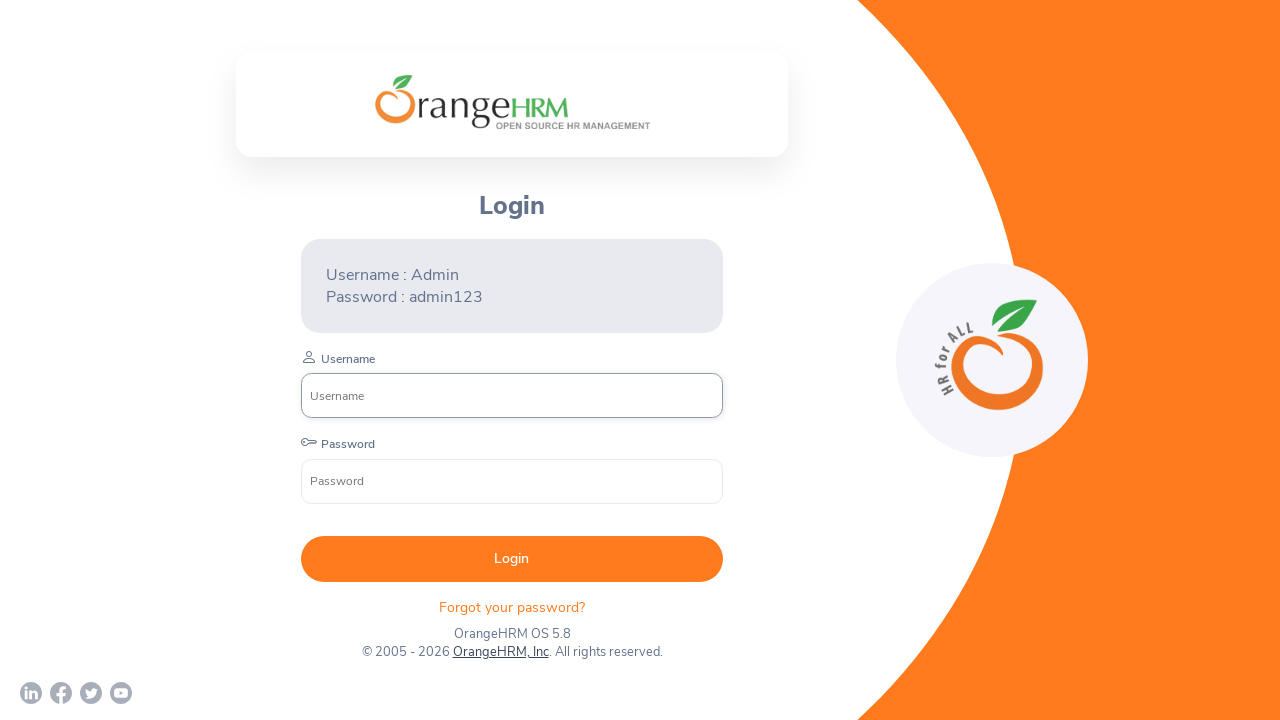